Navigates to Sky Sports Premier League results page and clicks the "Show more" button to load additional results

Starting URL: https://www.skysports.com/premier-league-results/1992-93

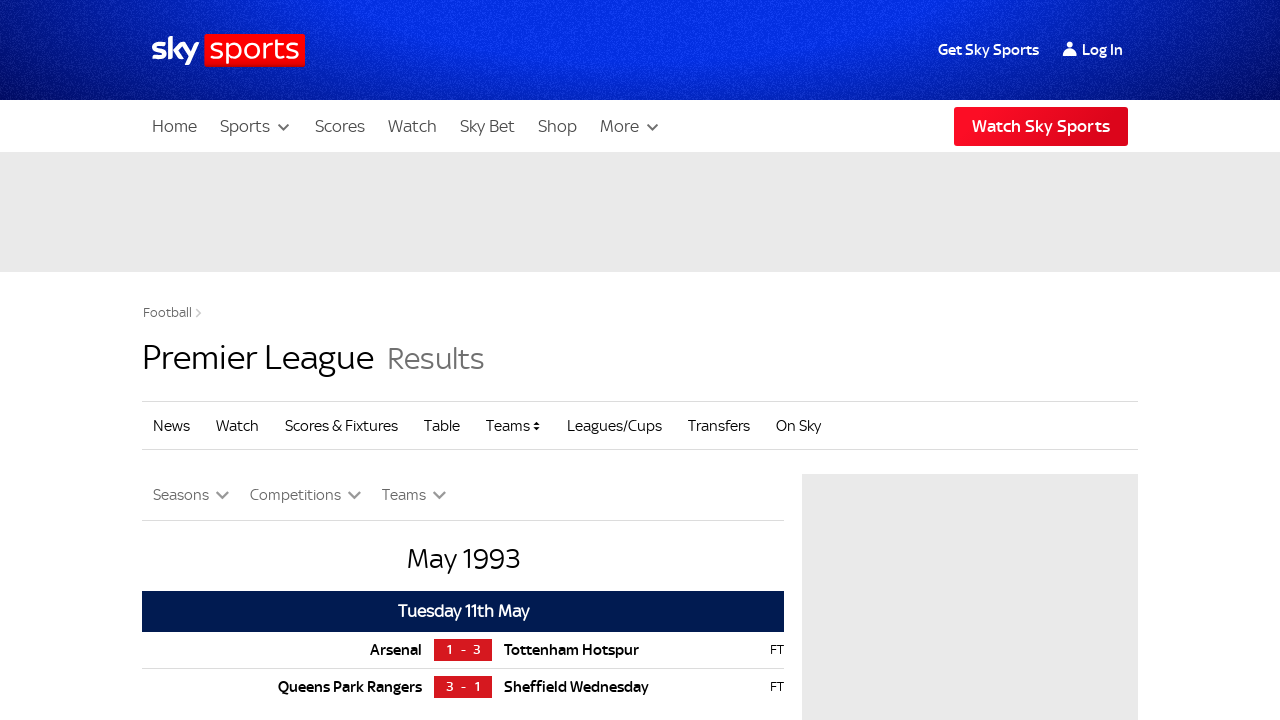

Navigated to Sky Sports Premier League results page (1992-93 season)
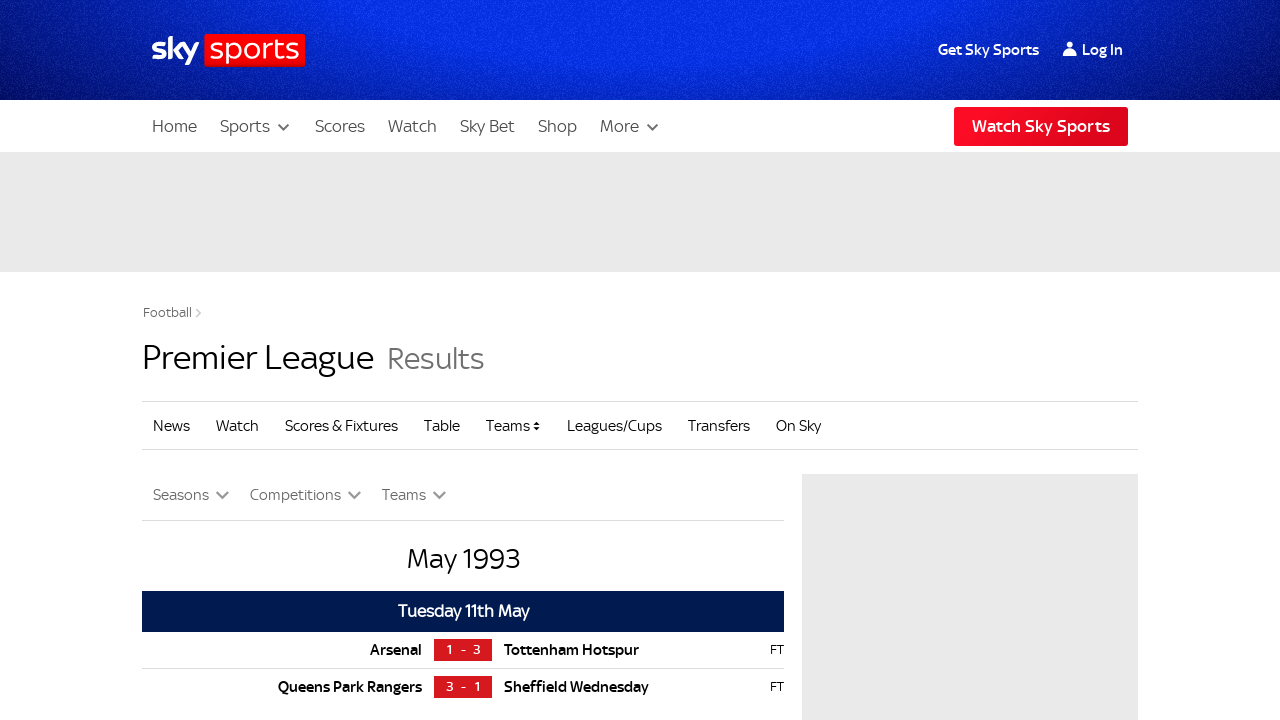

Waited for 'Show more' button to be present
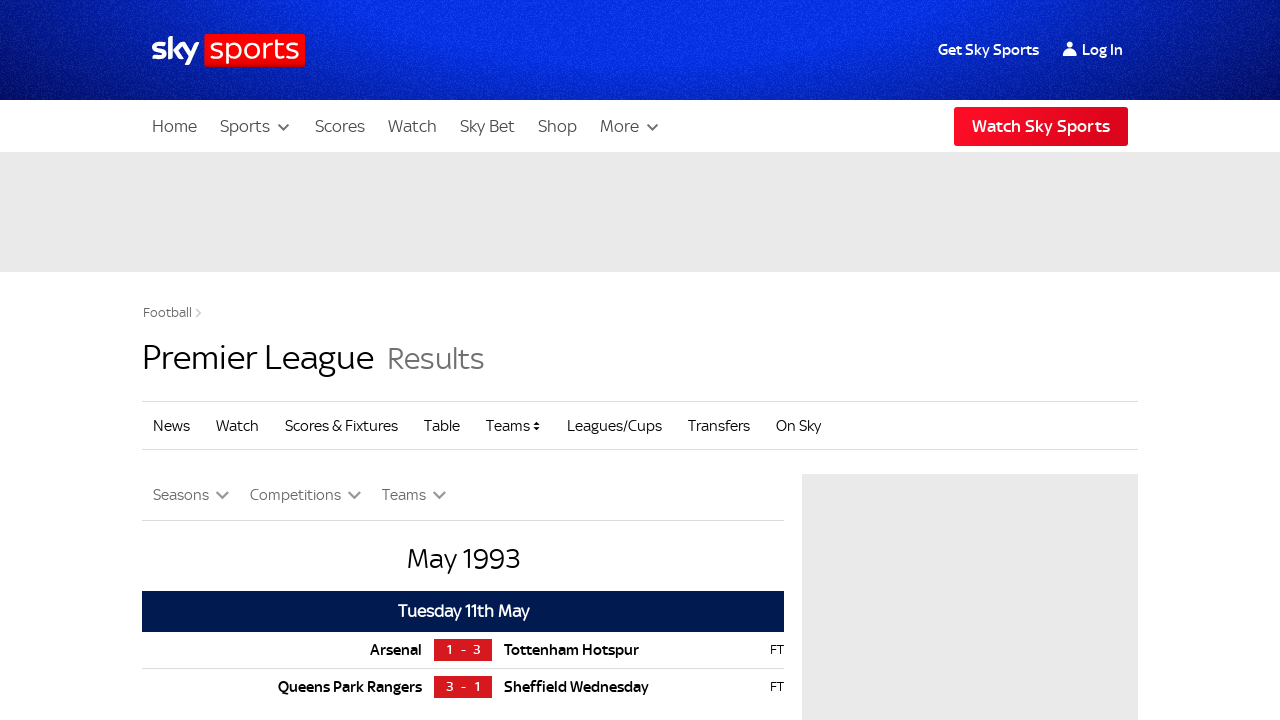

Scrolled 'Show more' button into view
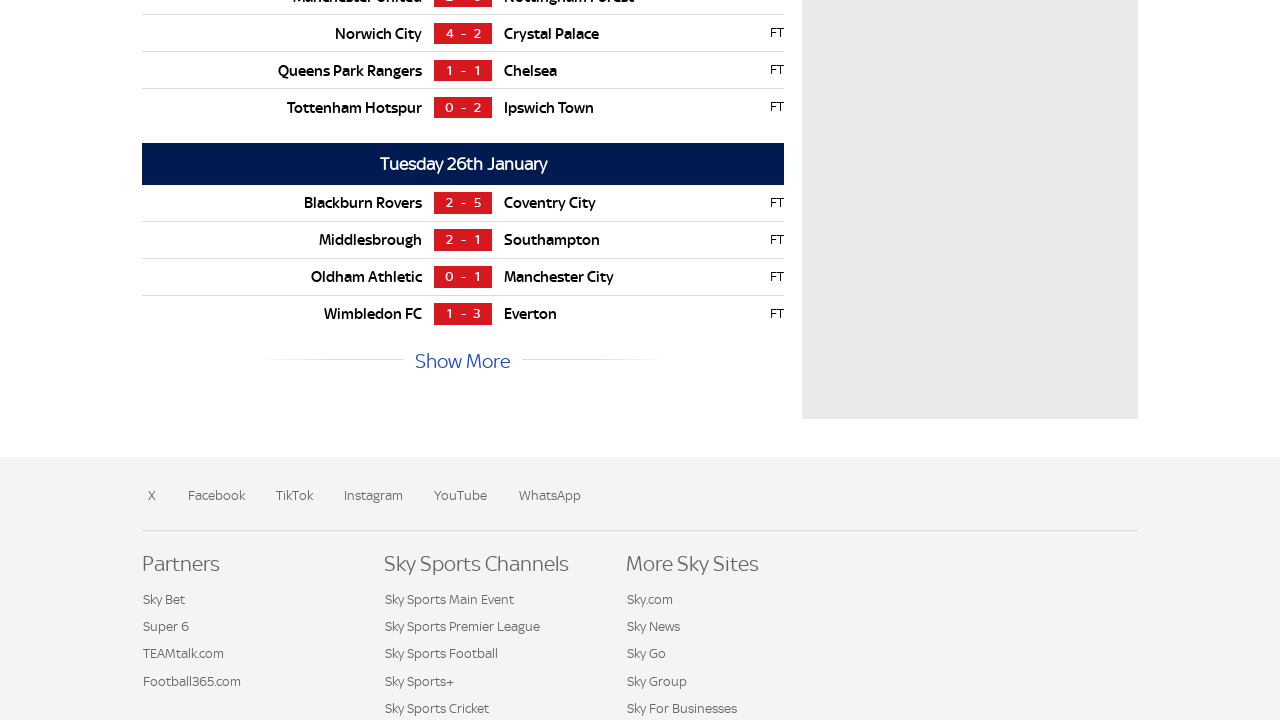

Clicked 'Show more' button to load additional results at (463, 361) on .plus-more__text >> nth=0
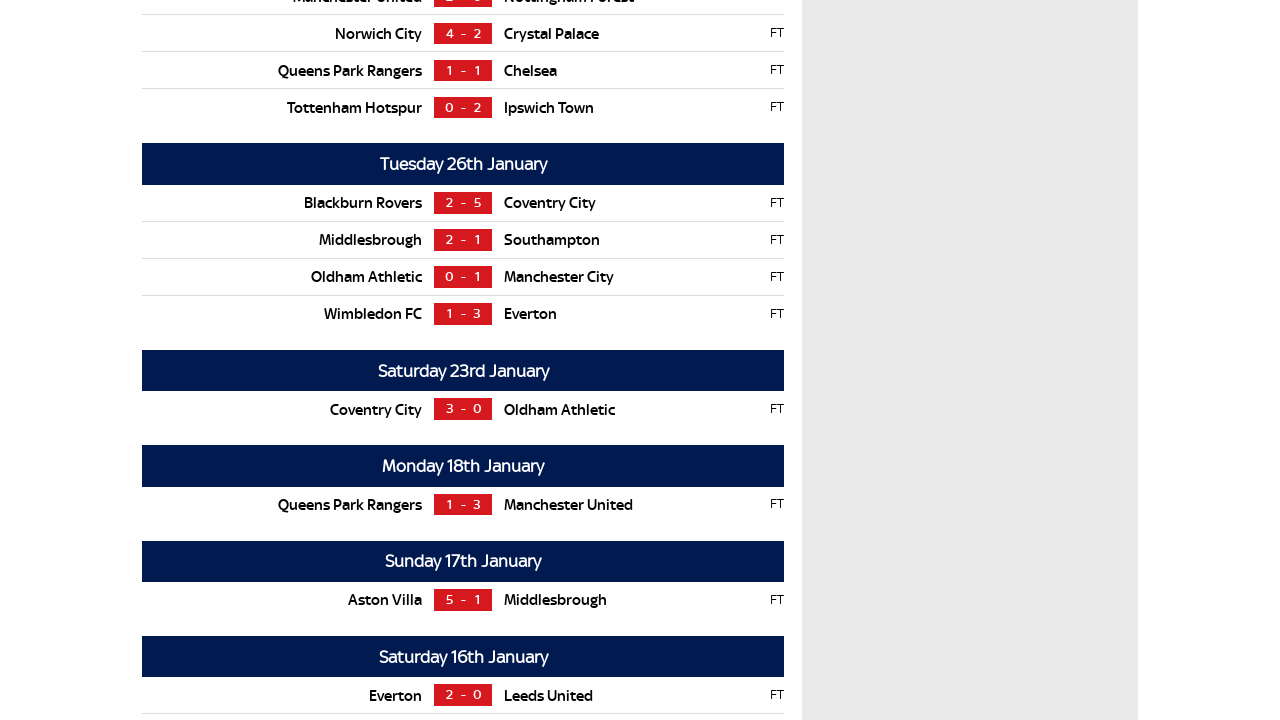

Waited for additional results to load
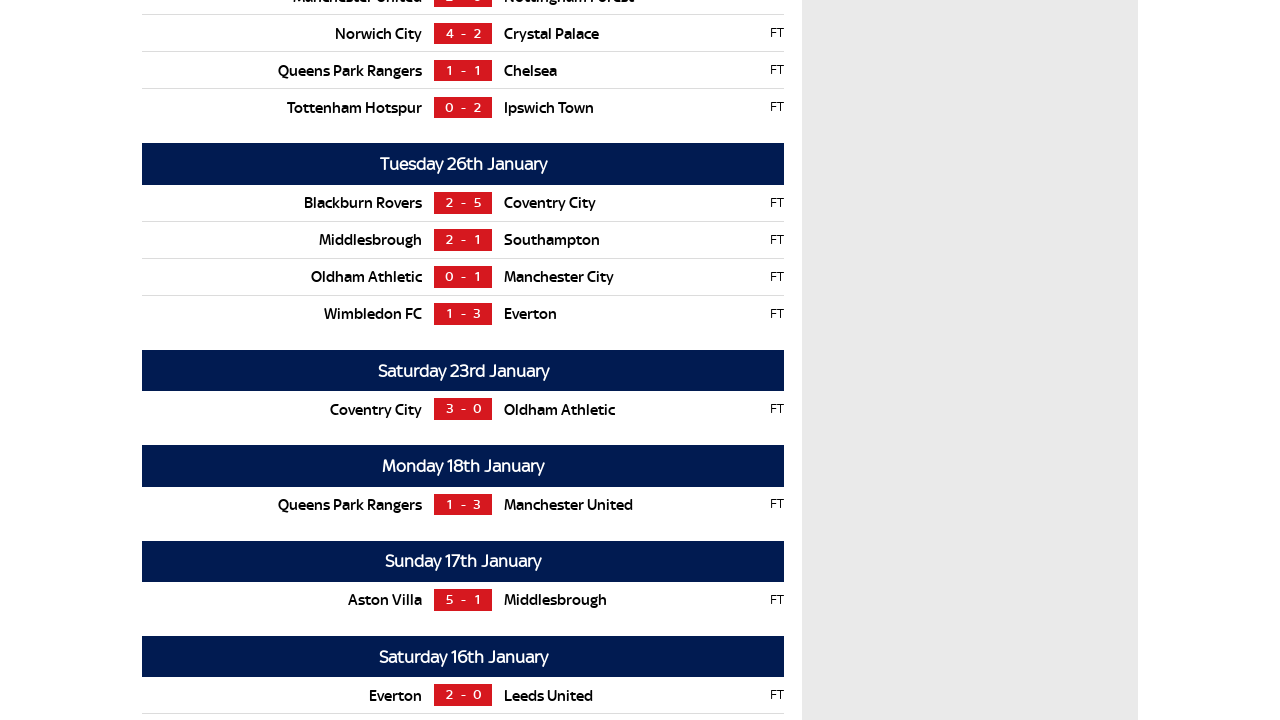

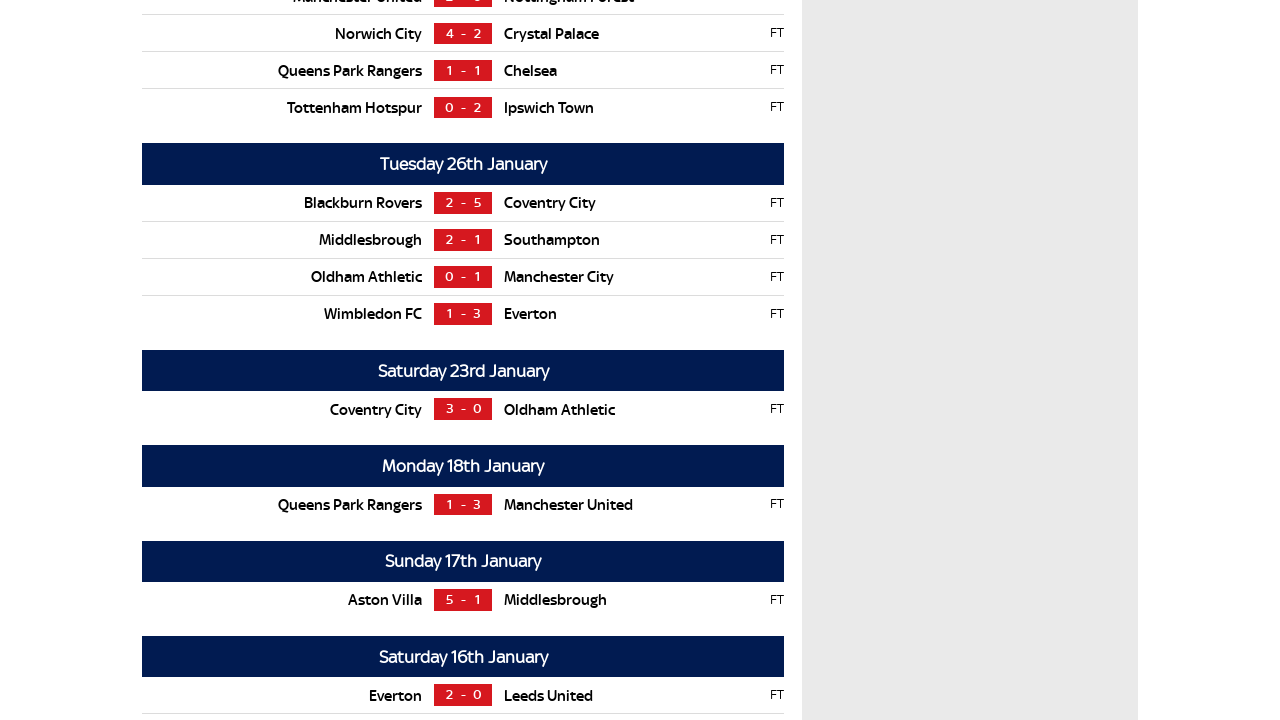